Tests various form elements on a Selenium practice page including clicking links, filling text inputs, toggling checkboxes, selecting dropdown options, selecting from a multi-select combo box, choosing a radio button, and submitting the form.

Starting URL: http://softwaretesting-guru.blogspot.com/p/main-page.html

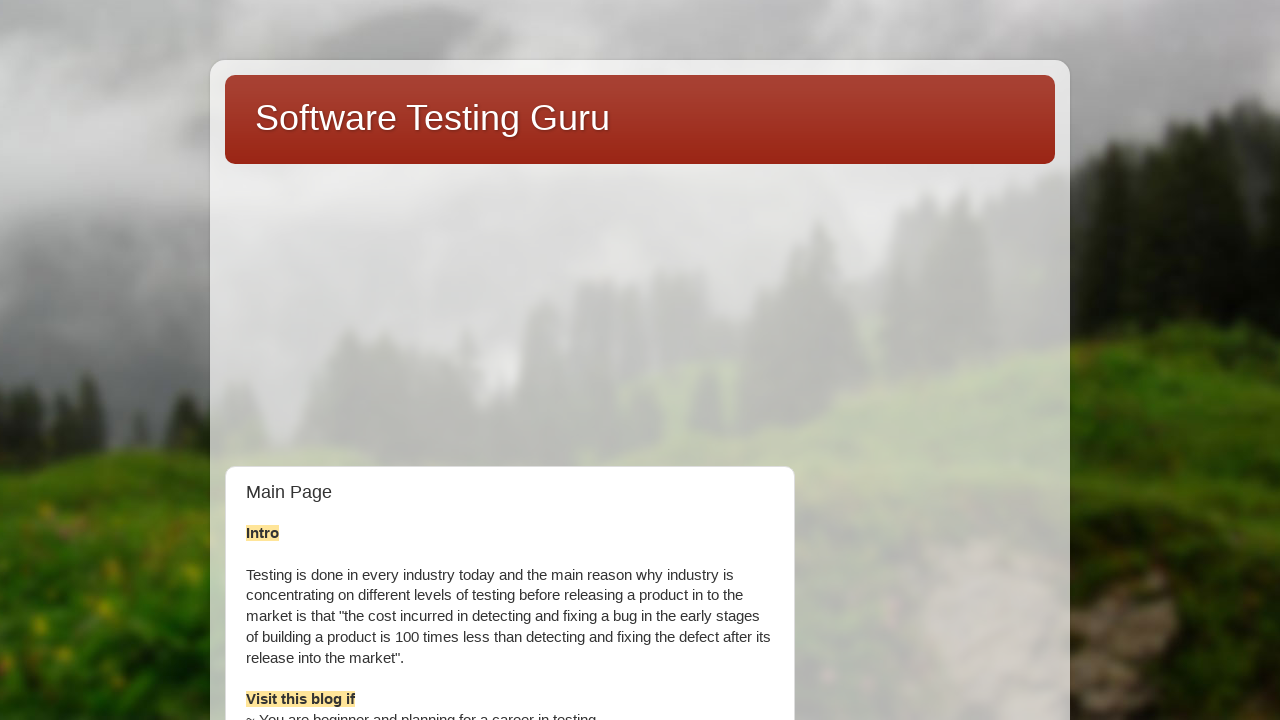

Clicked link to navigate to Selenium Practice page at (895, 360) on text=Selenium Practice page
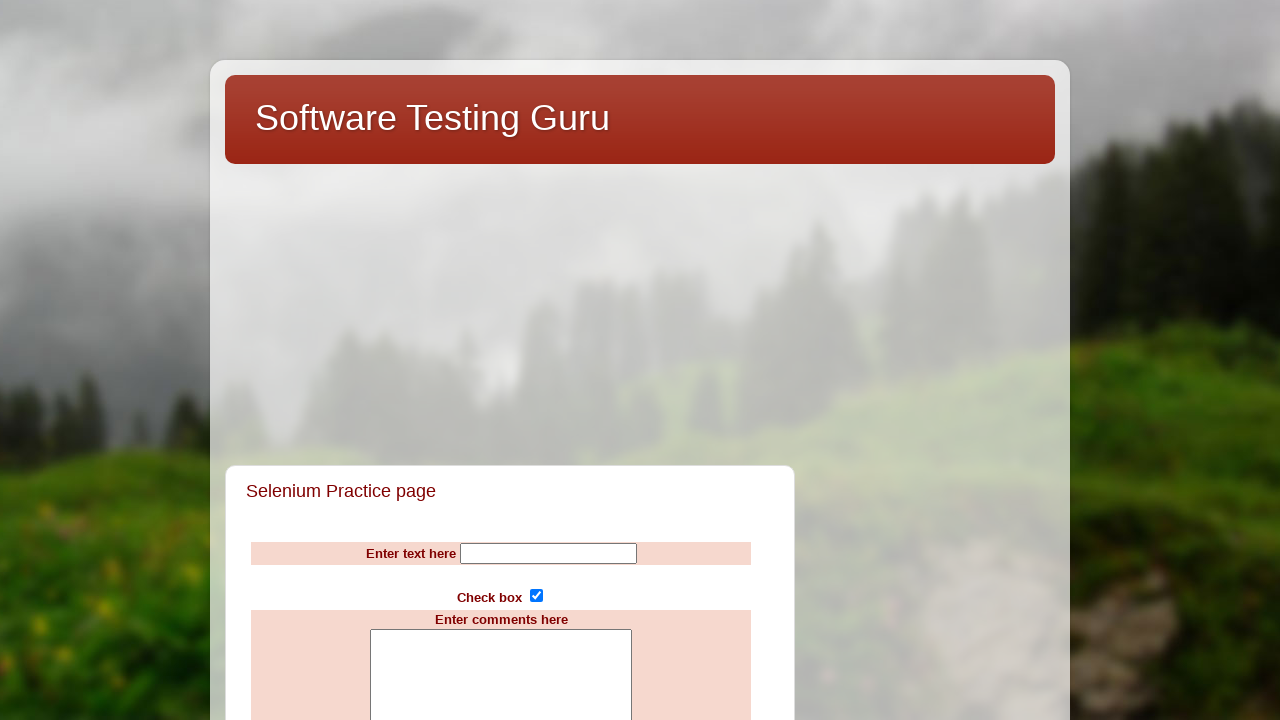

Filled name input field with 'Sanjeev' on input[name='Name']
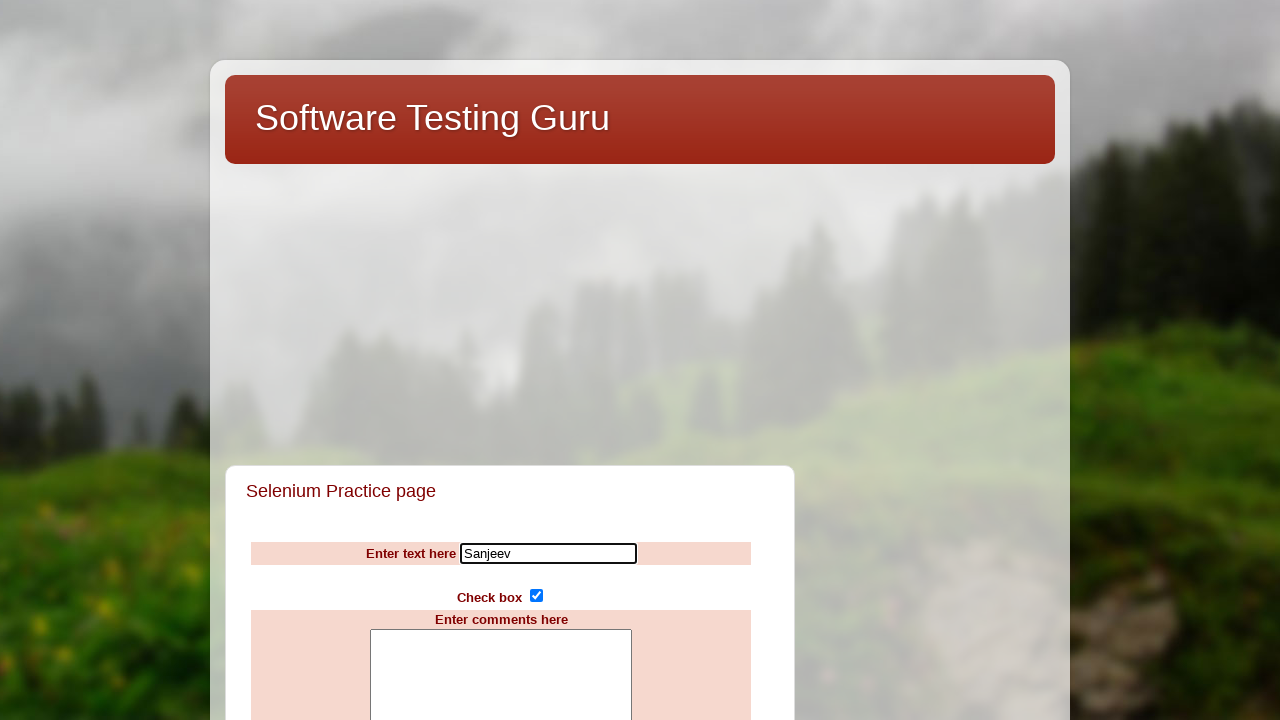

Clicked subscribe checkbox to toggle on at (536, 596) on input[name='subscribe']
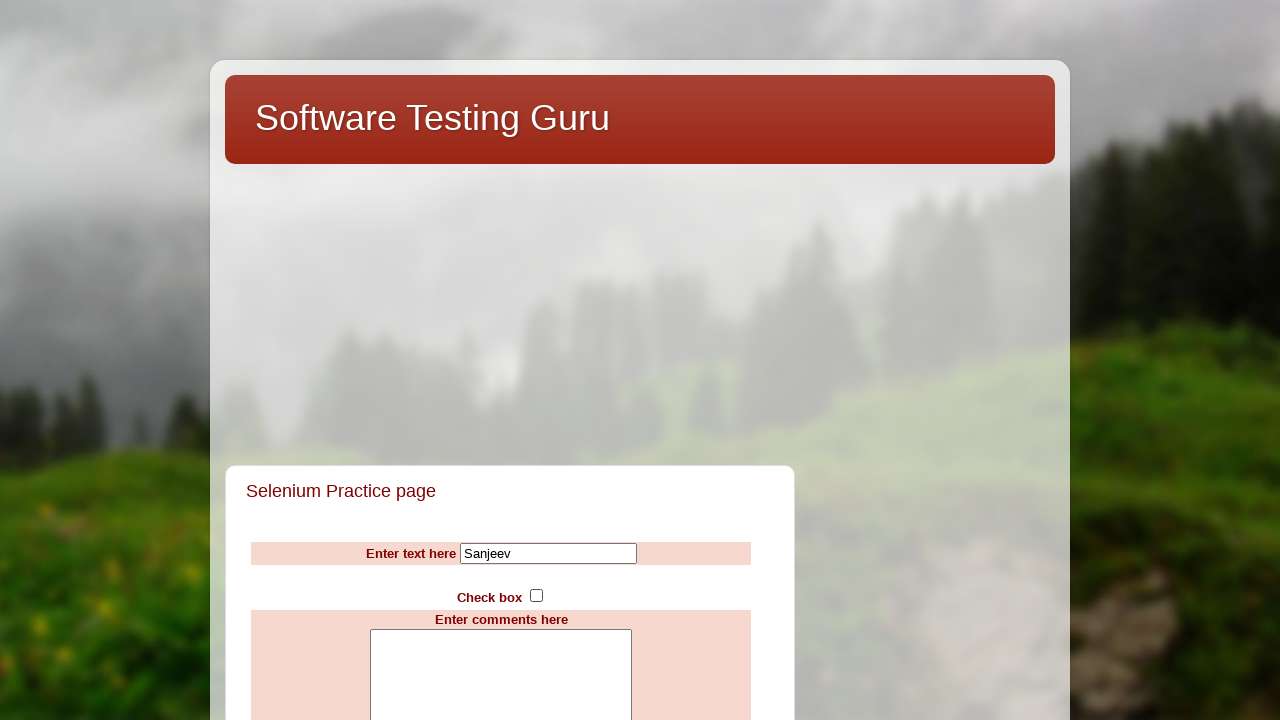

Waited 2 seconds
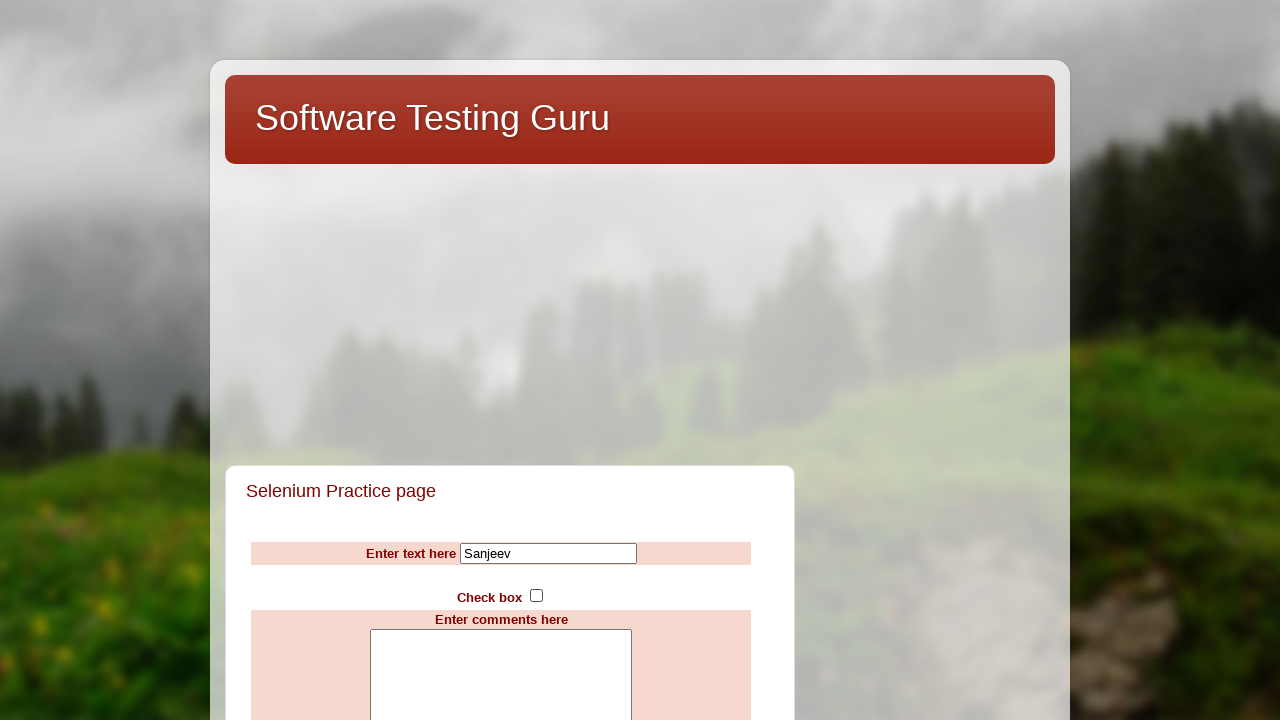

Clicked subscribe checkbox to toggle off at (536, 596) on input[name='subscribe']
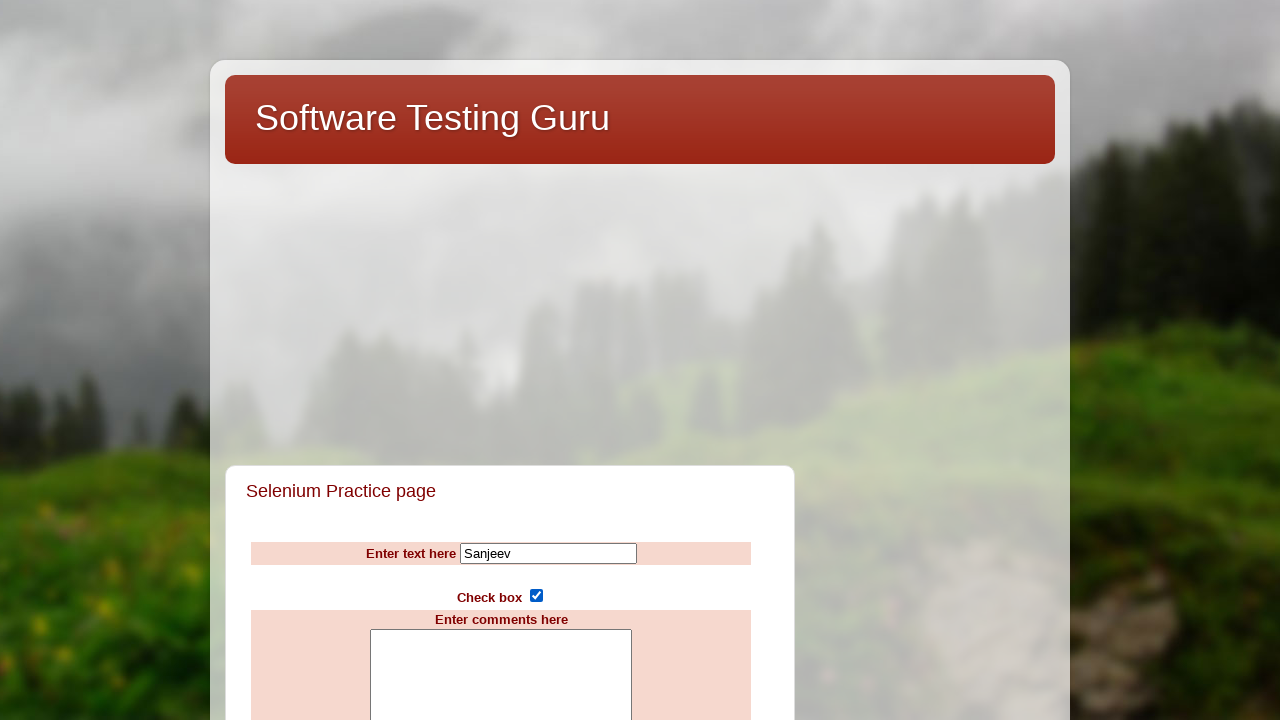

Filled comments textarea with 'COMMENTS TEST' on textarea[name='comments']
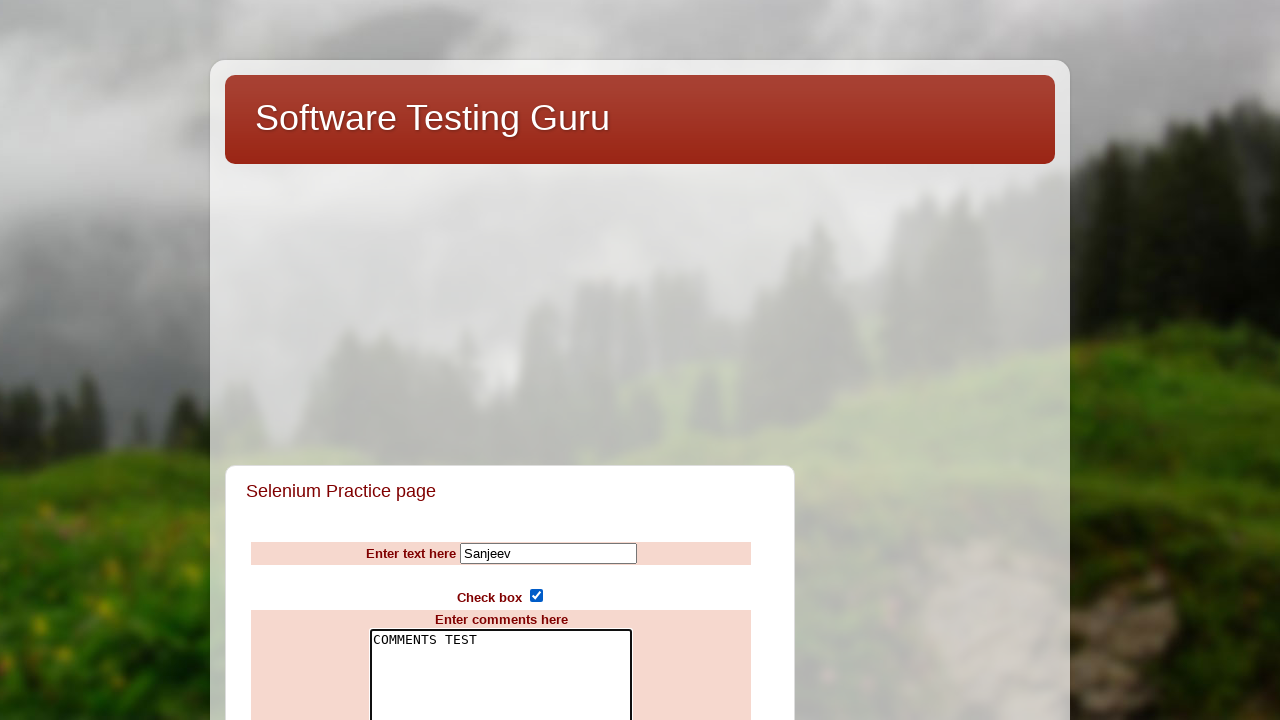

Selected option at index 2 from countries dropdown on select[name='countries']
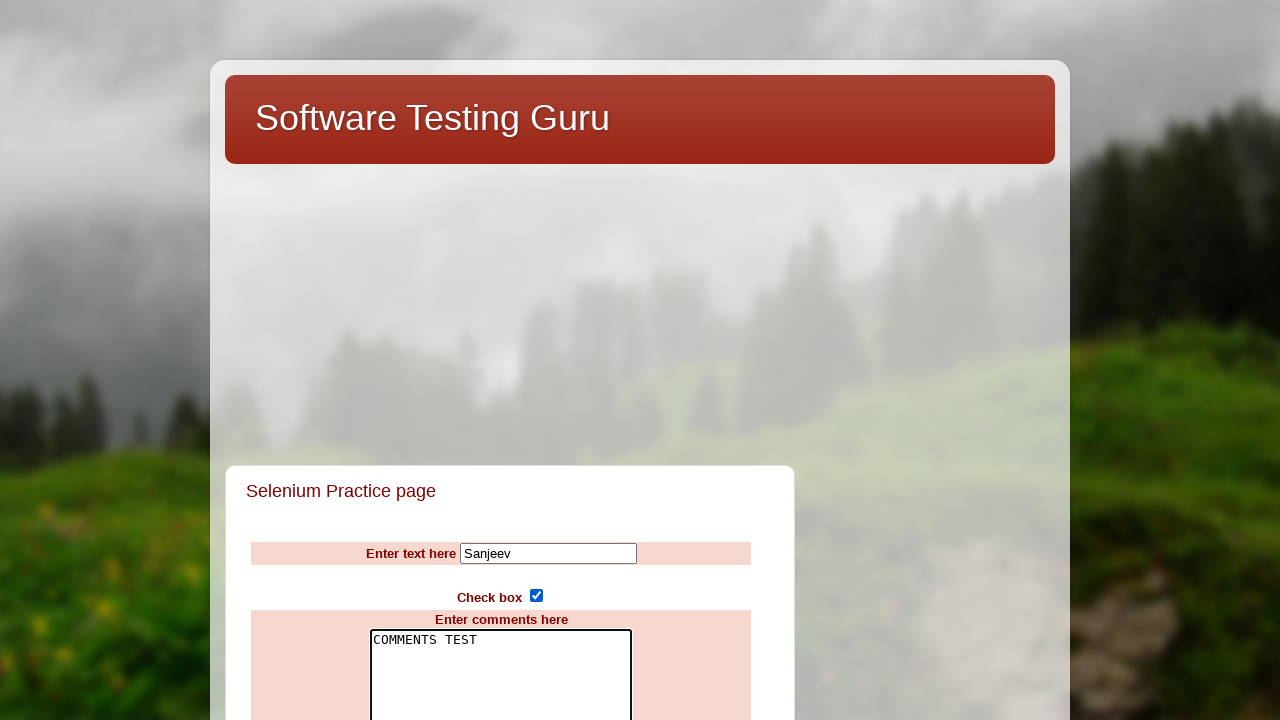

Selected option at index 1 from computerbrands combo box on select[name='computerbrands']
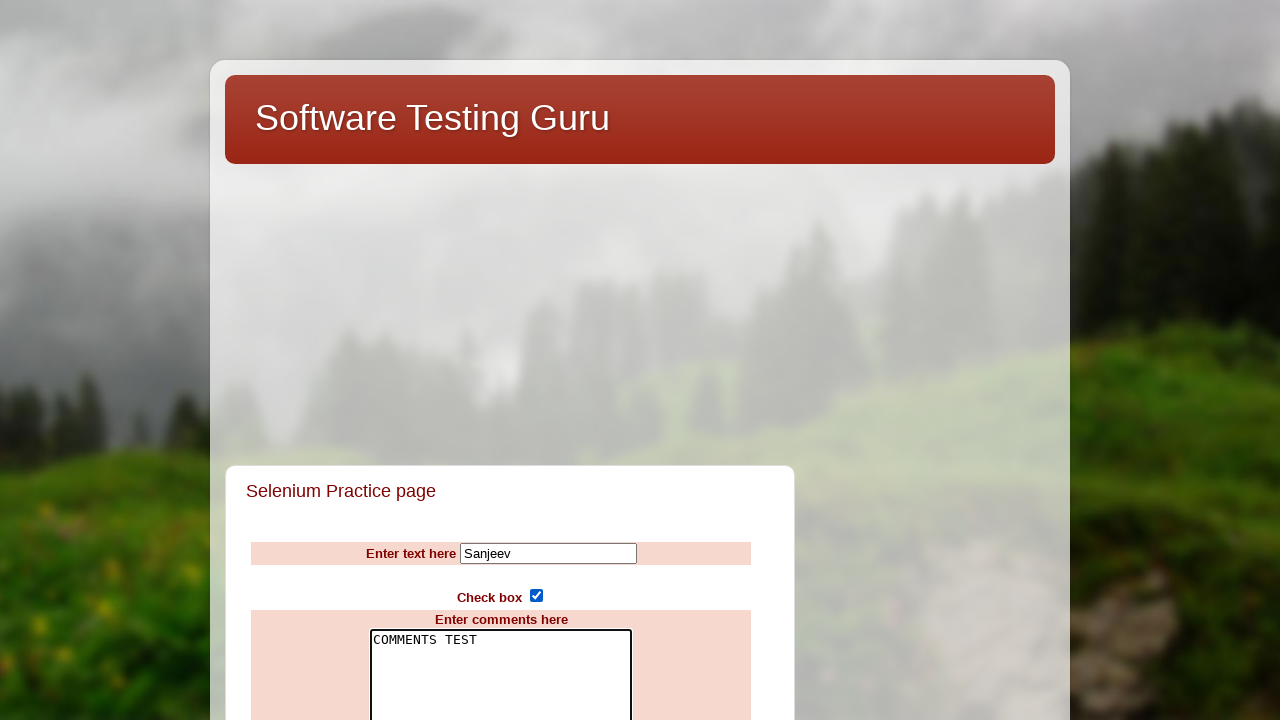

Selected 'Sony' from computerbrands combo box on select[name='computerbrands']
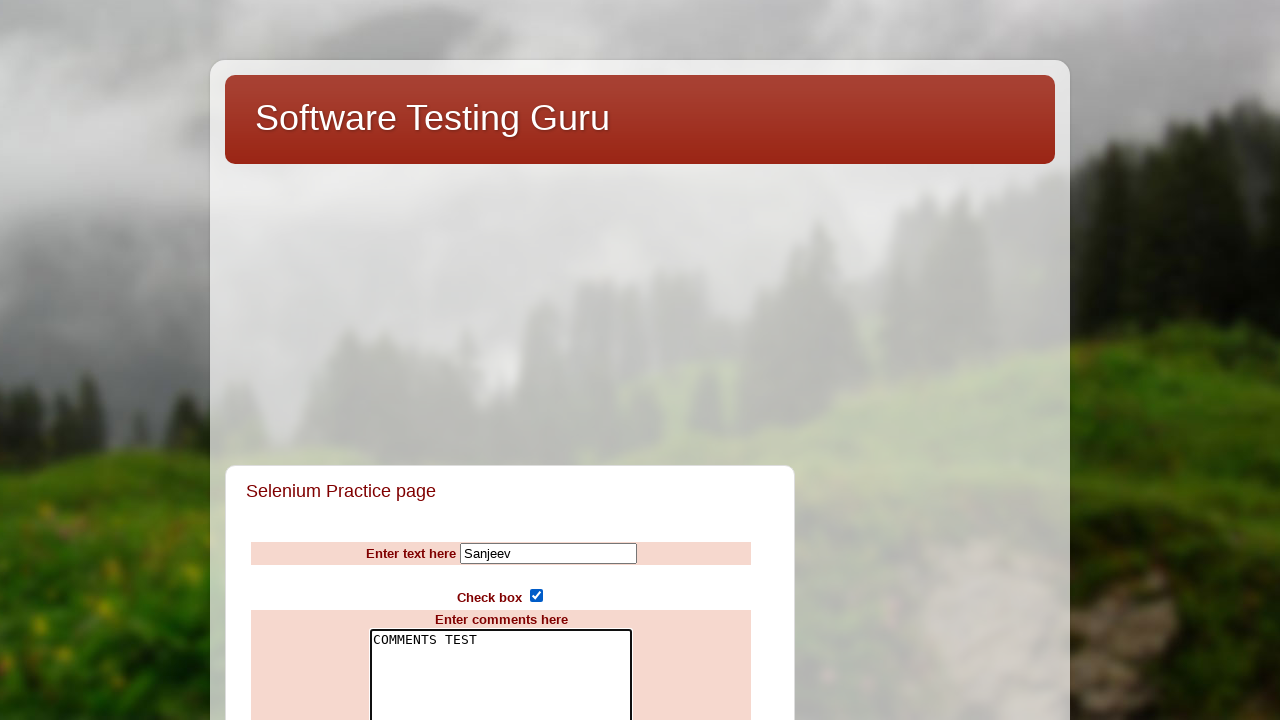

Selected radio button with value 'good' at (485, 360) on input[value='good']
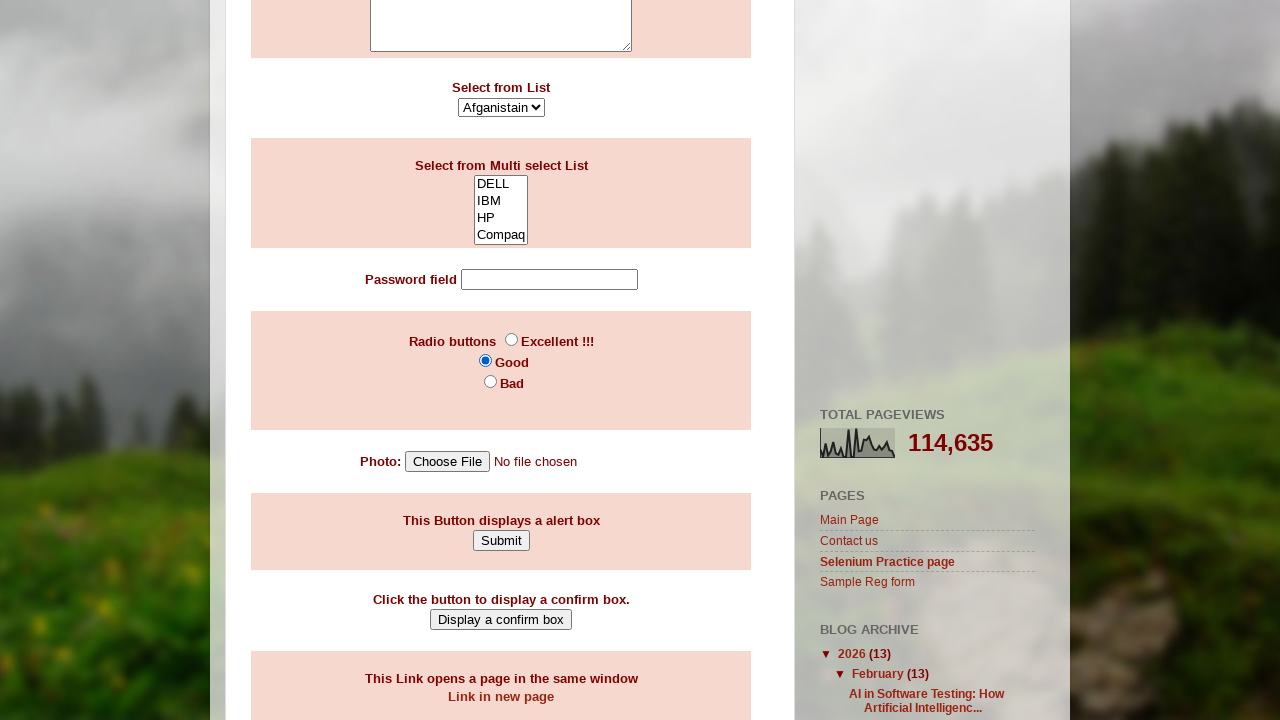

Clicked Submit button to submit the form at (501, 540) on input[value='Submit']
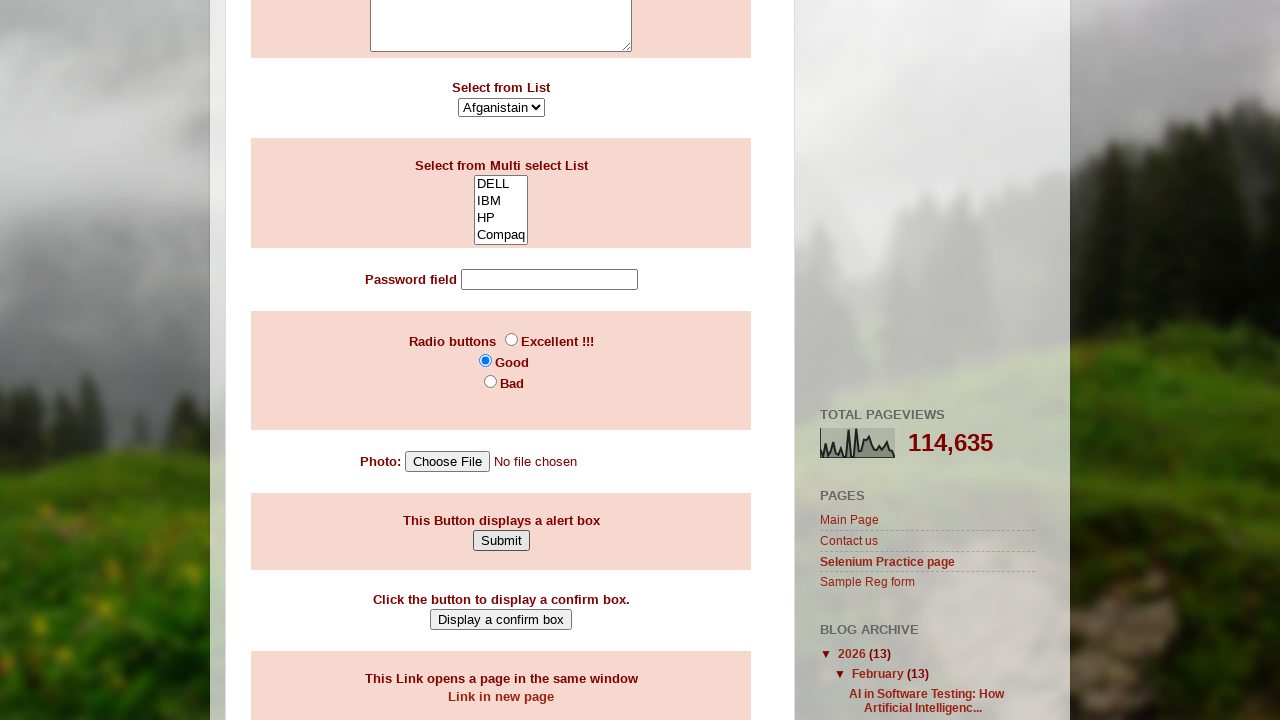

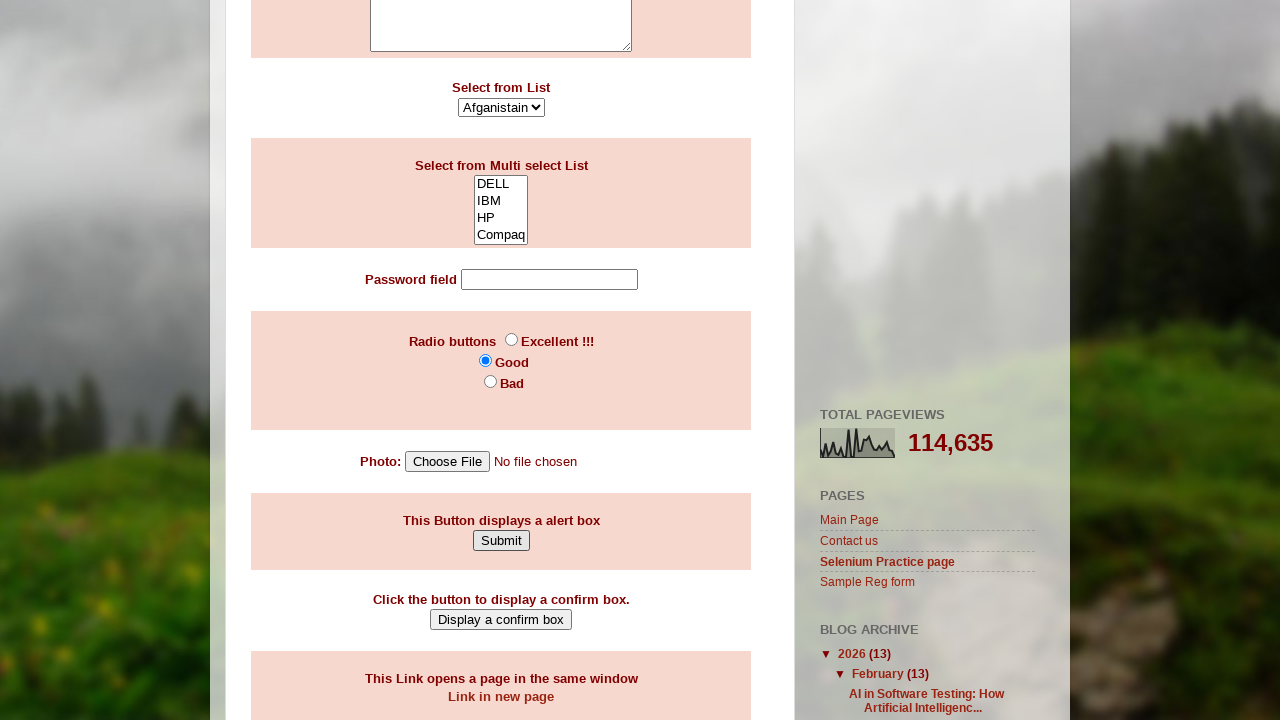